Tests opting out of A/B tests by setting the opt-out cookie before navigating to the A/B test page

Starting URL: http://the-internet.herokuapp.com

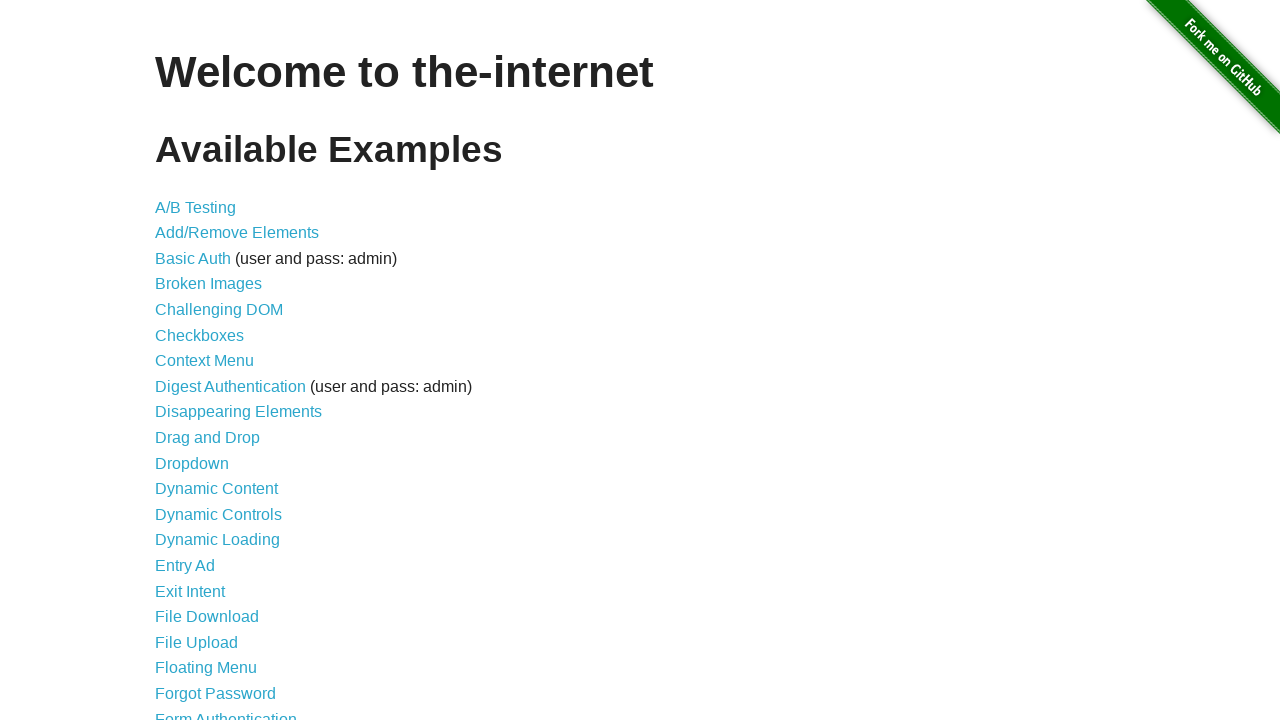

Added optimizelyOptOut cookie to opt out of A/B tests
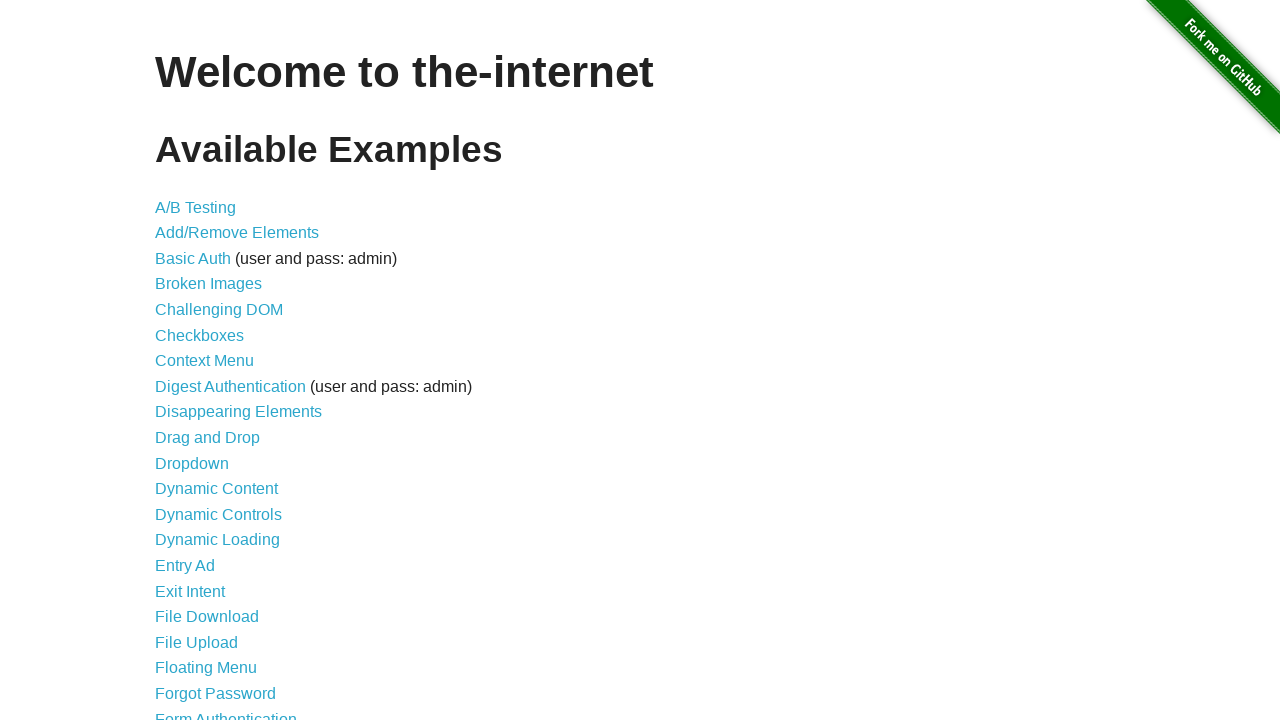

Navigated to A/B test page
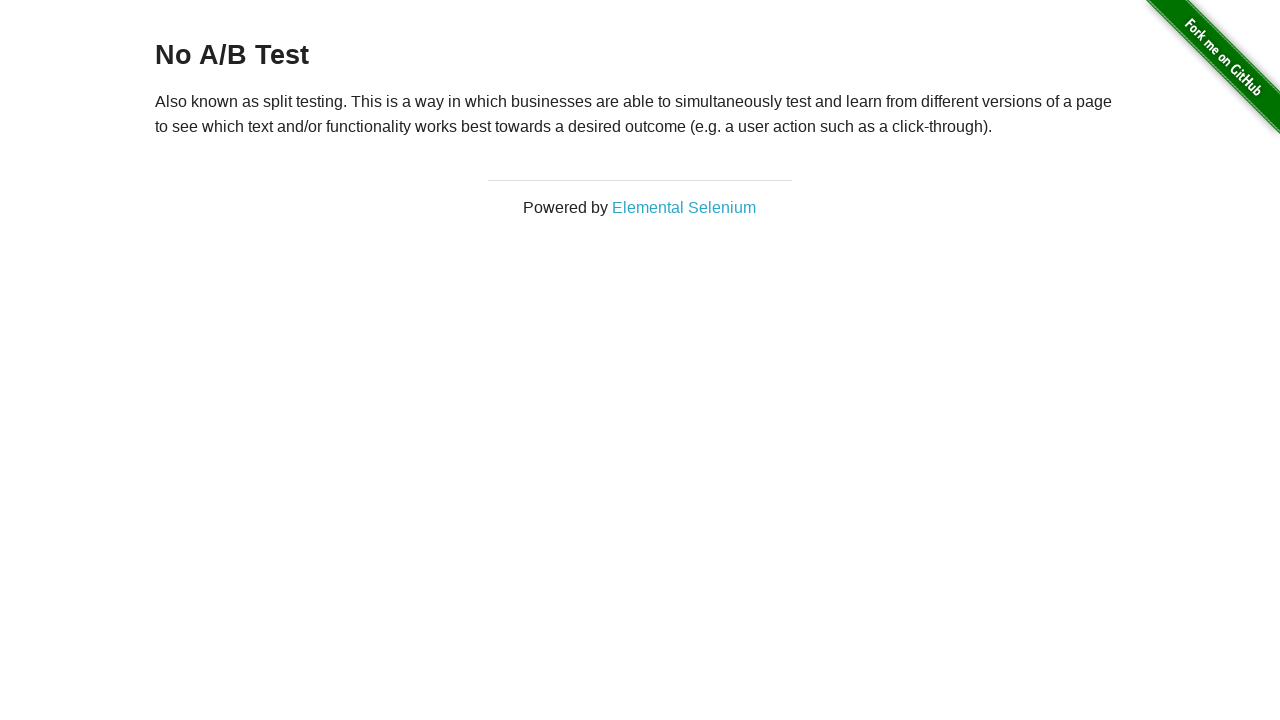

Retrieved heading text from page
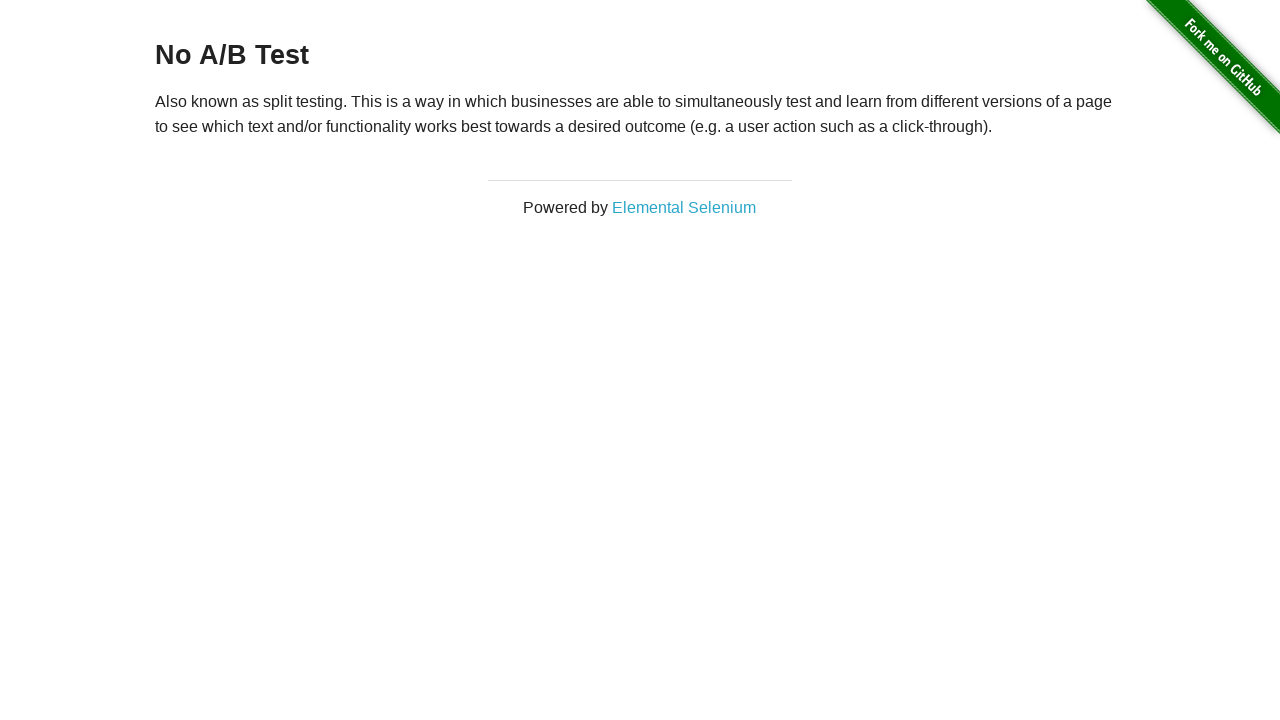

Verified that heading shows 'No A/B Test' confirming opt-out cookie worked
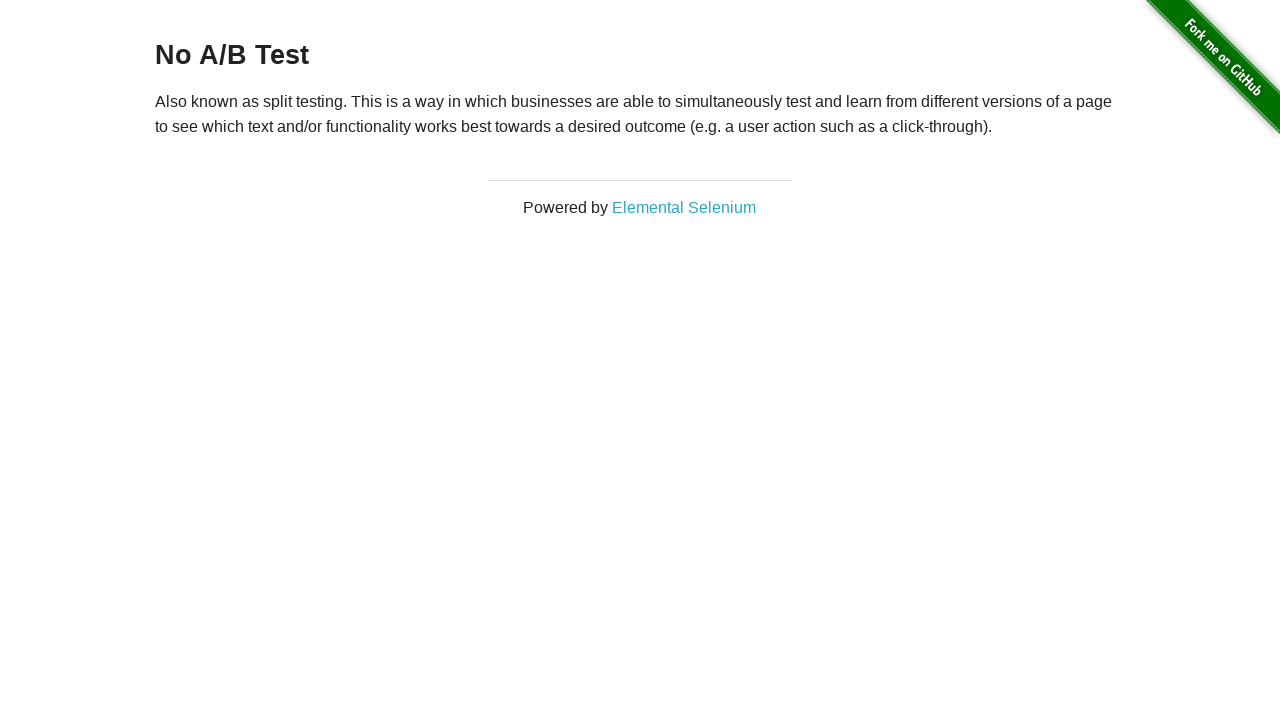

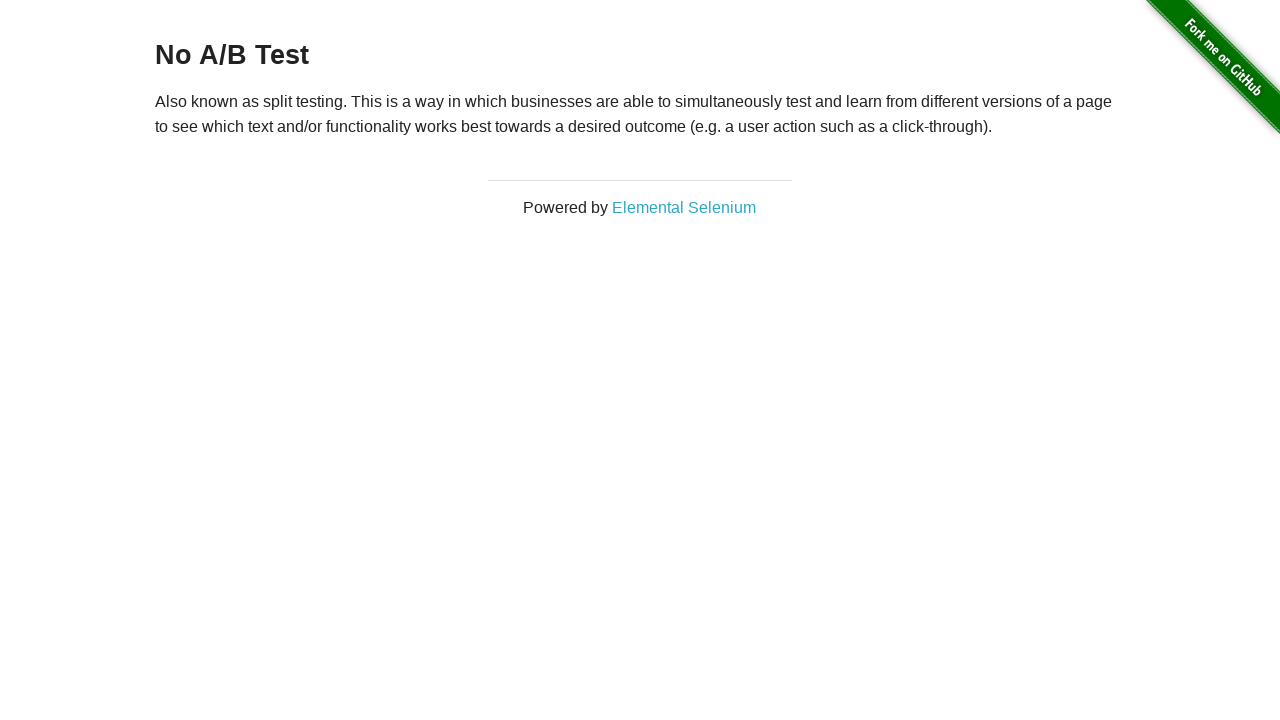